Tests the large modal dialog by clicking to open it, verifying the title, body text, and close button text, then closing it

Starting URL: https://demoqa.com/modal-dialogs

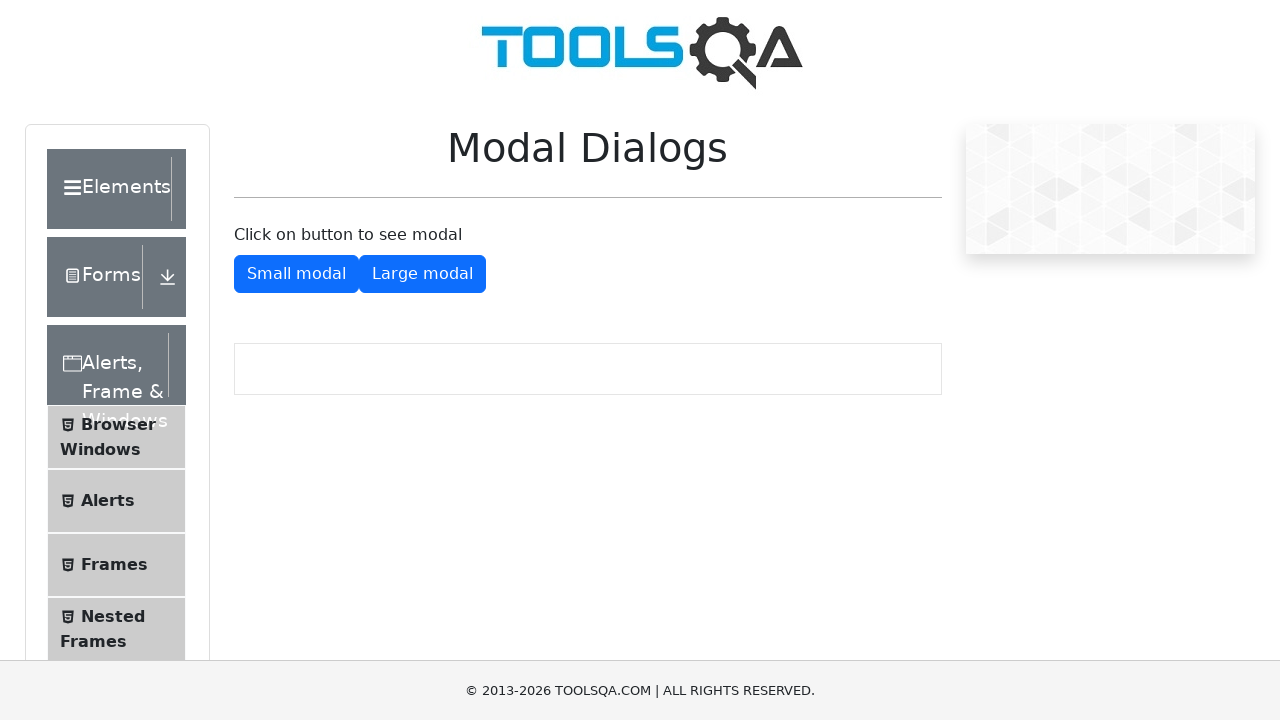

Waited for show large modal button to be visible
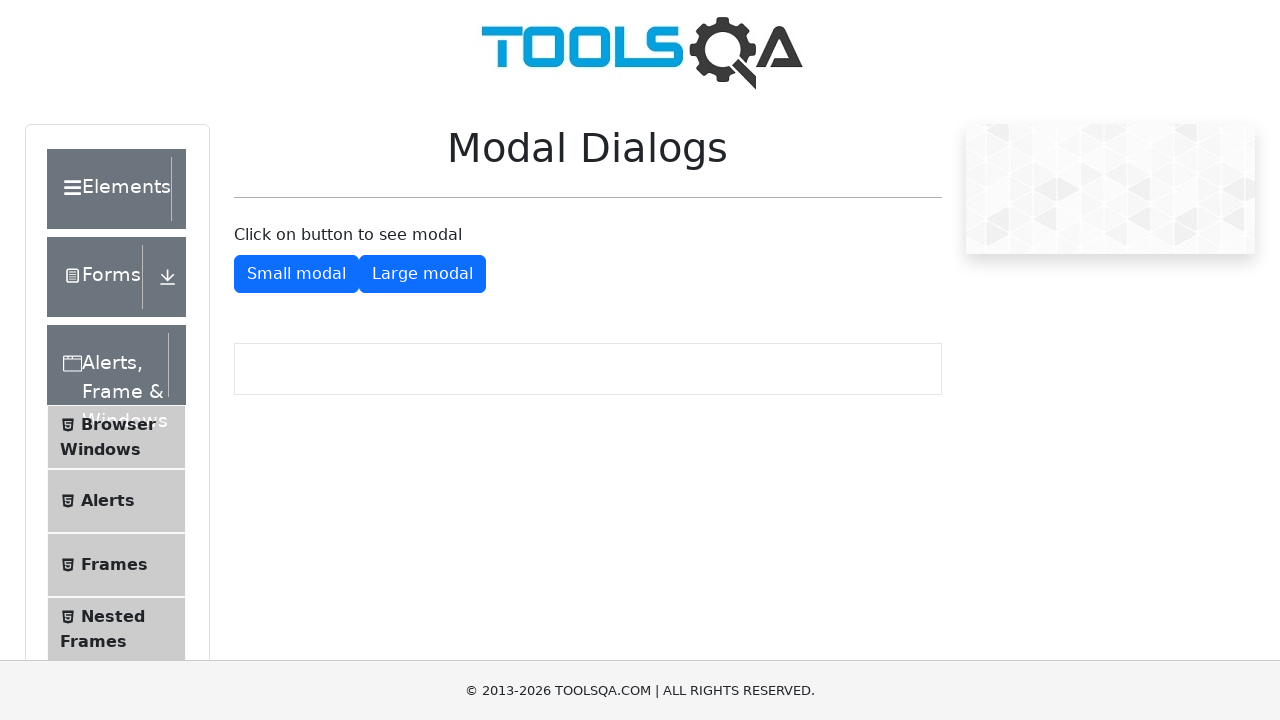

Clicked the show large modal button at (422, 274) on #showLargeModal
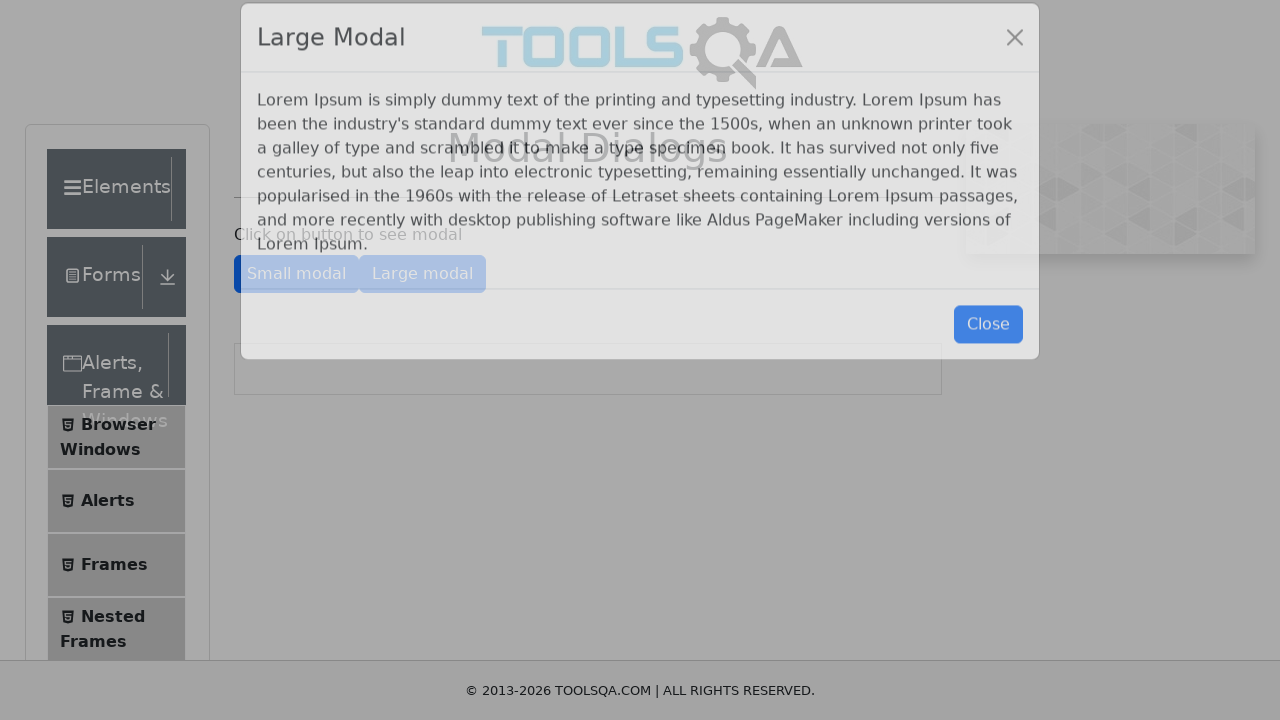

Large modal dialog appeared
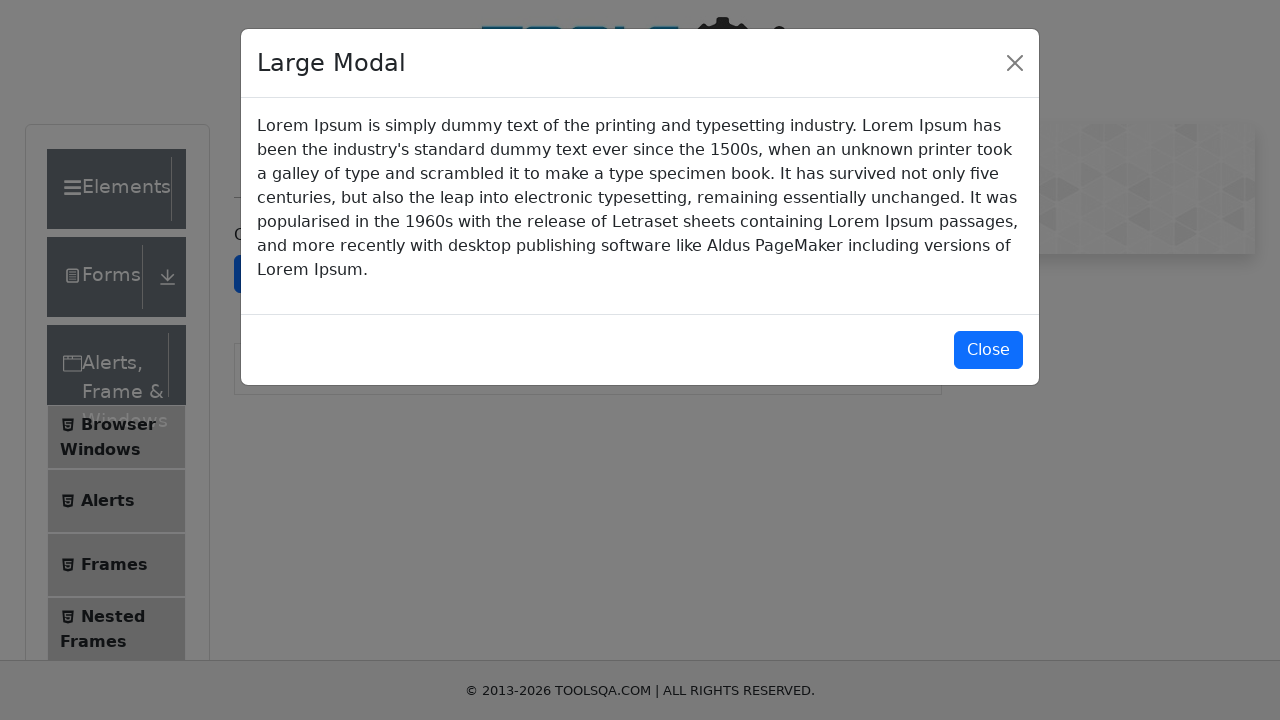

Retrieved modal title text
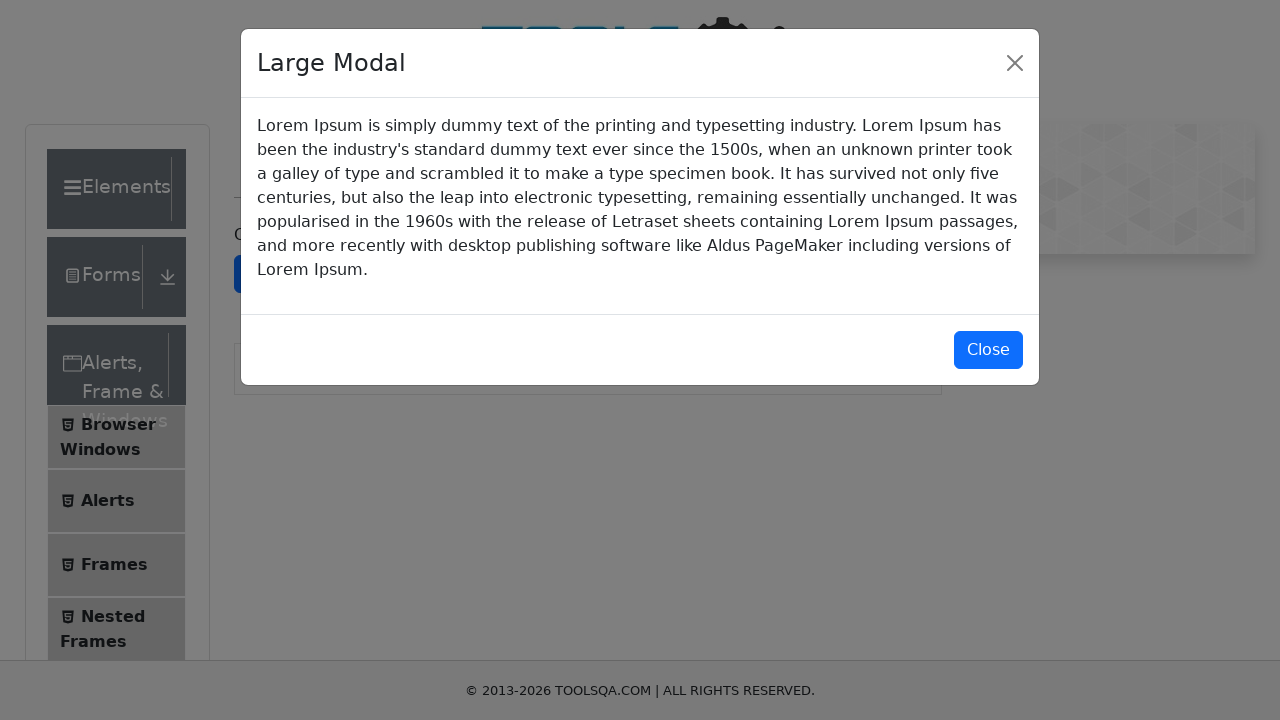

Verified modal title is 'Large Modal'
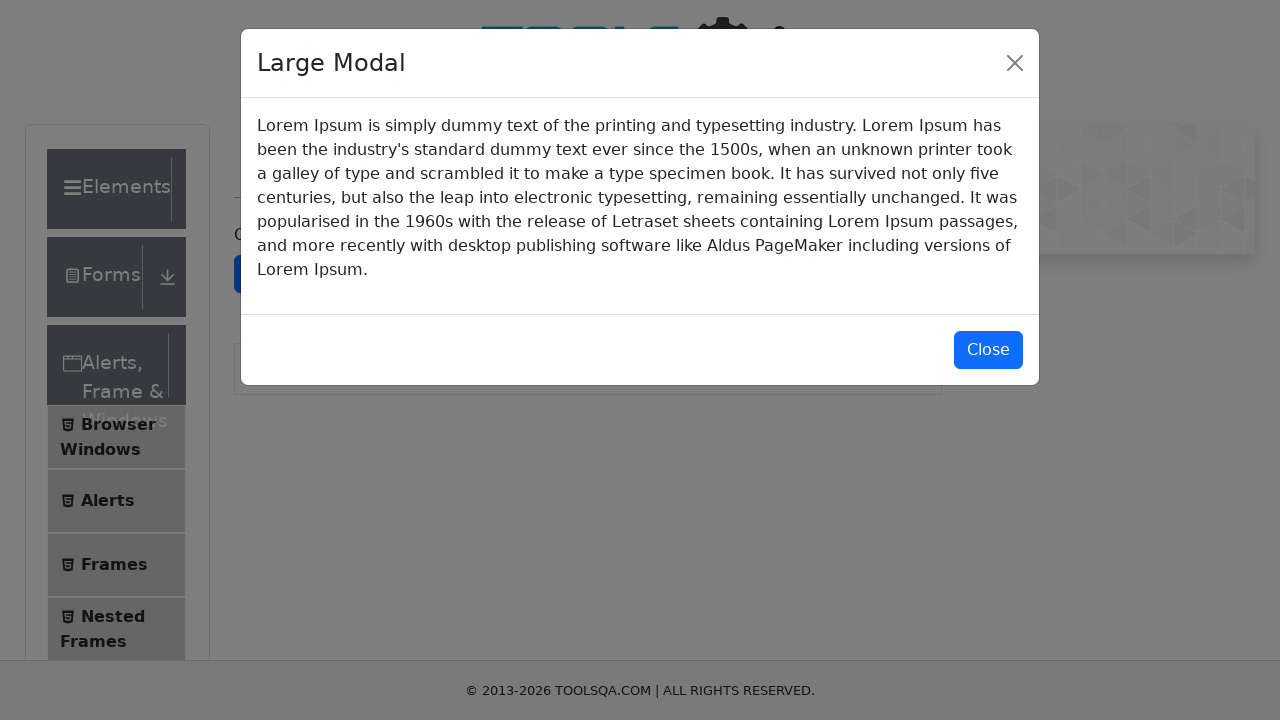

Retrieved modal body text
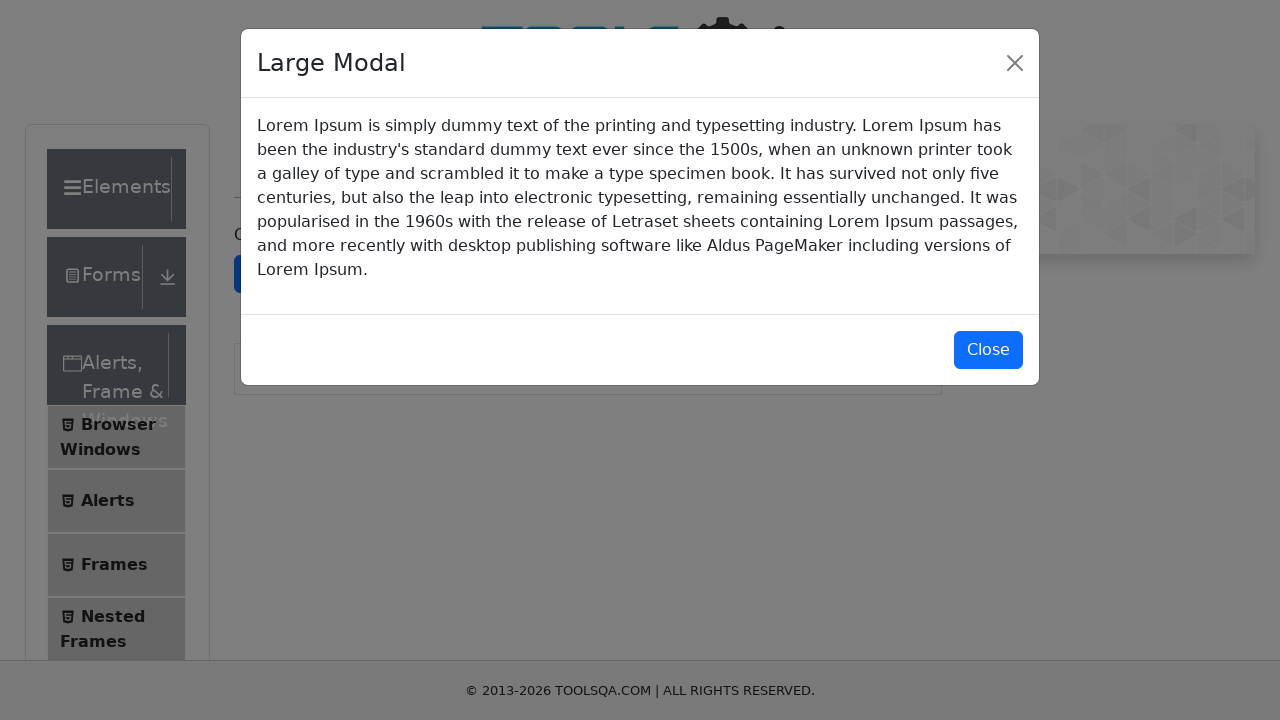

Verified modal body contains Lorem Ipsum text
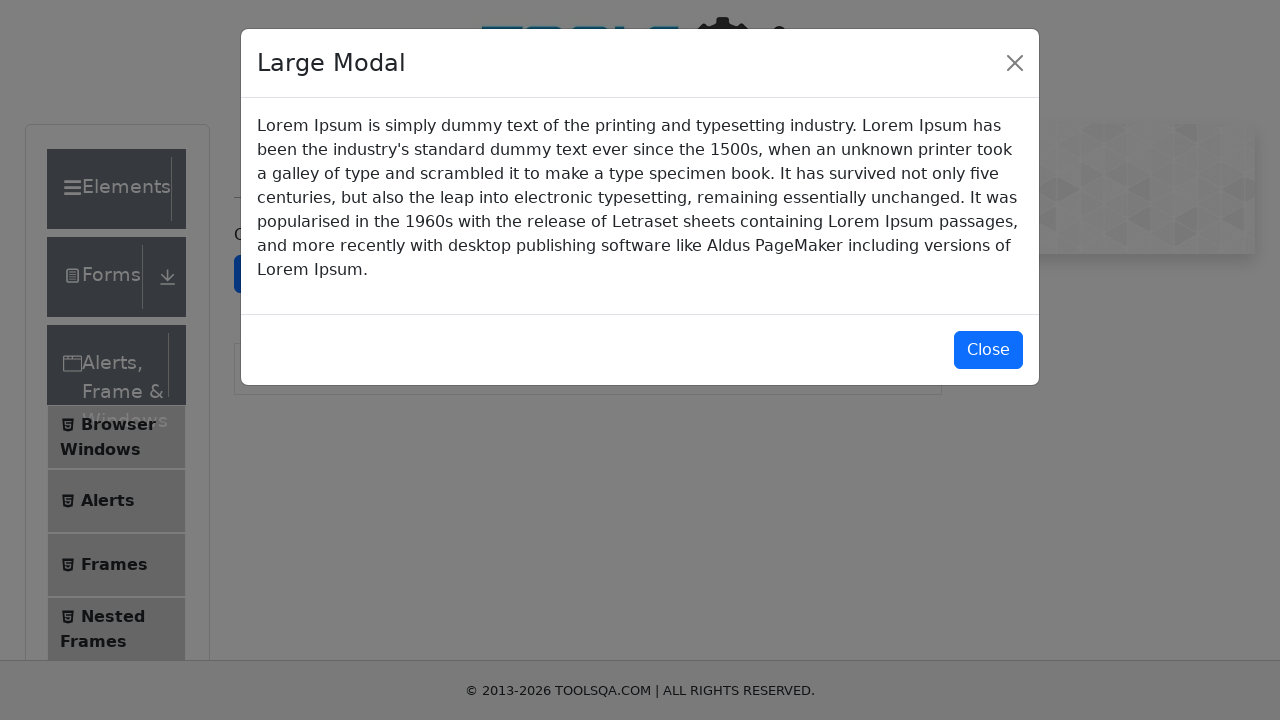

Located the close button
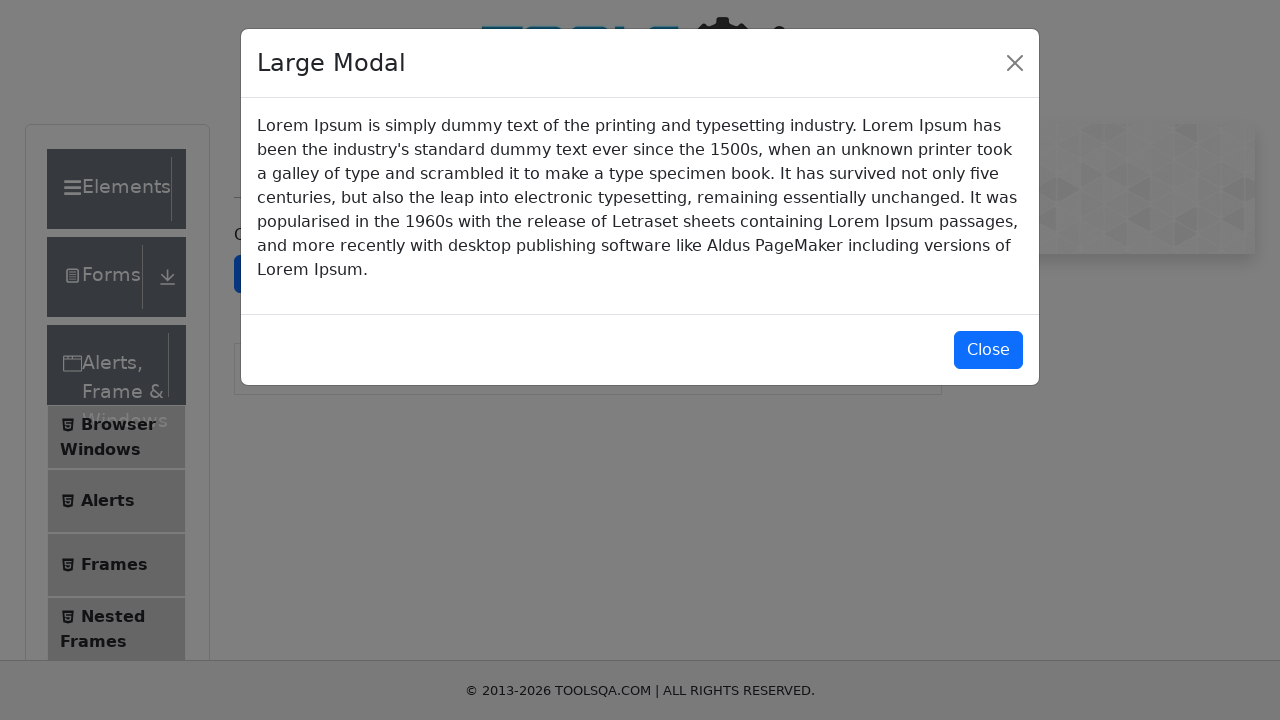

Verified close button text is 'Close'
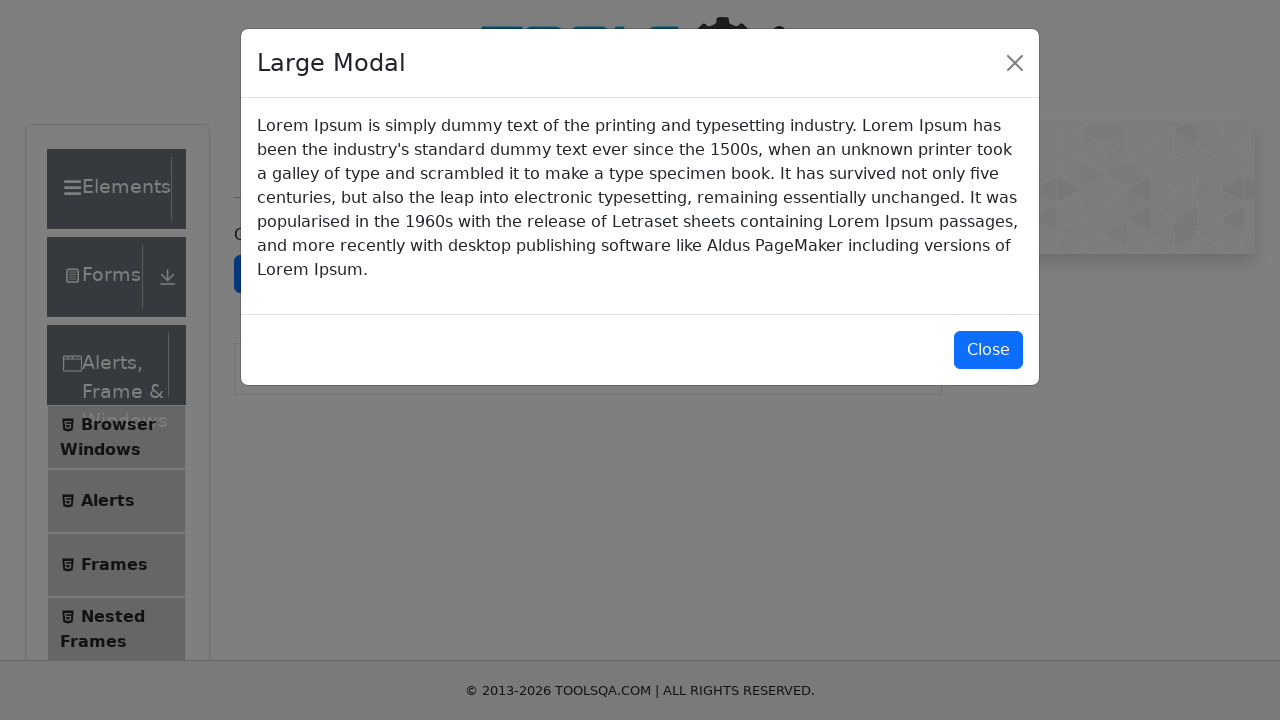

Clicked the close button to dismiss the modal at (988, 350) on #closeLargeModal
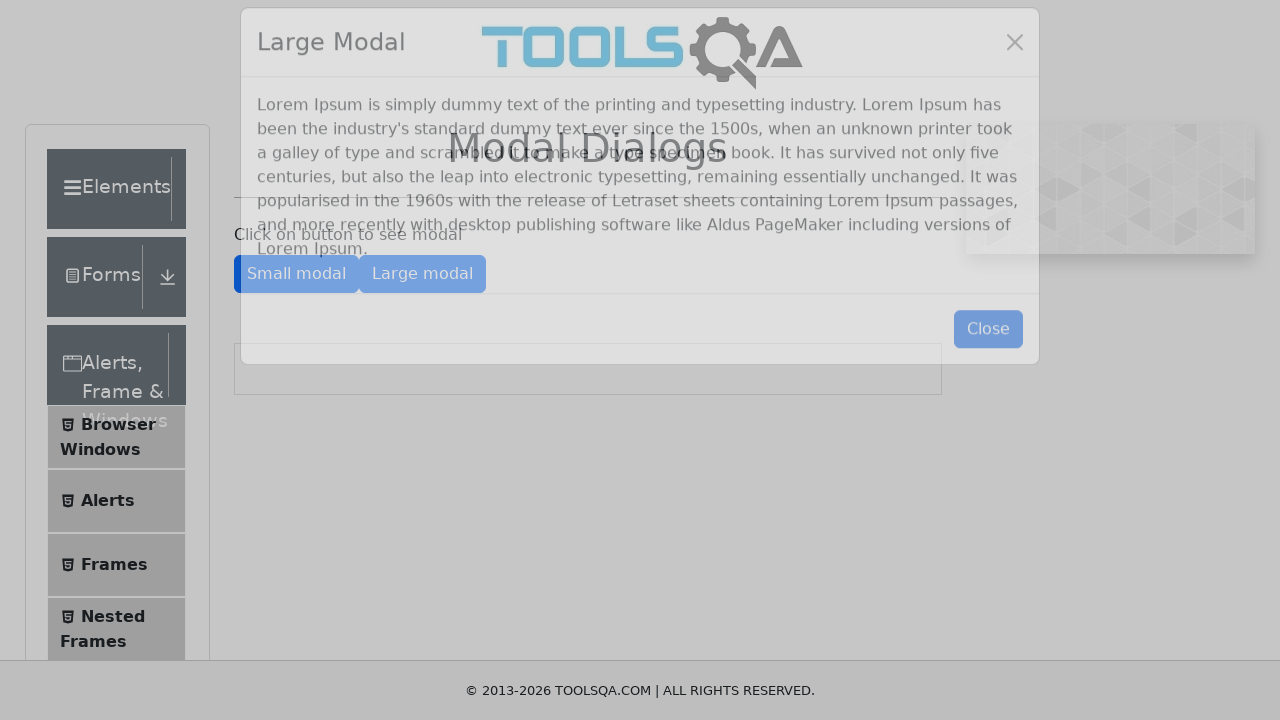

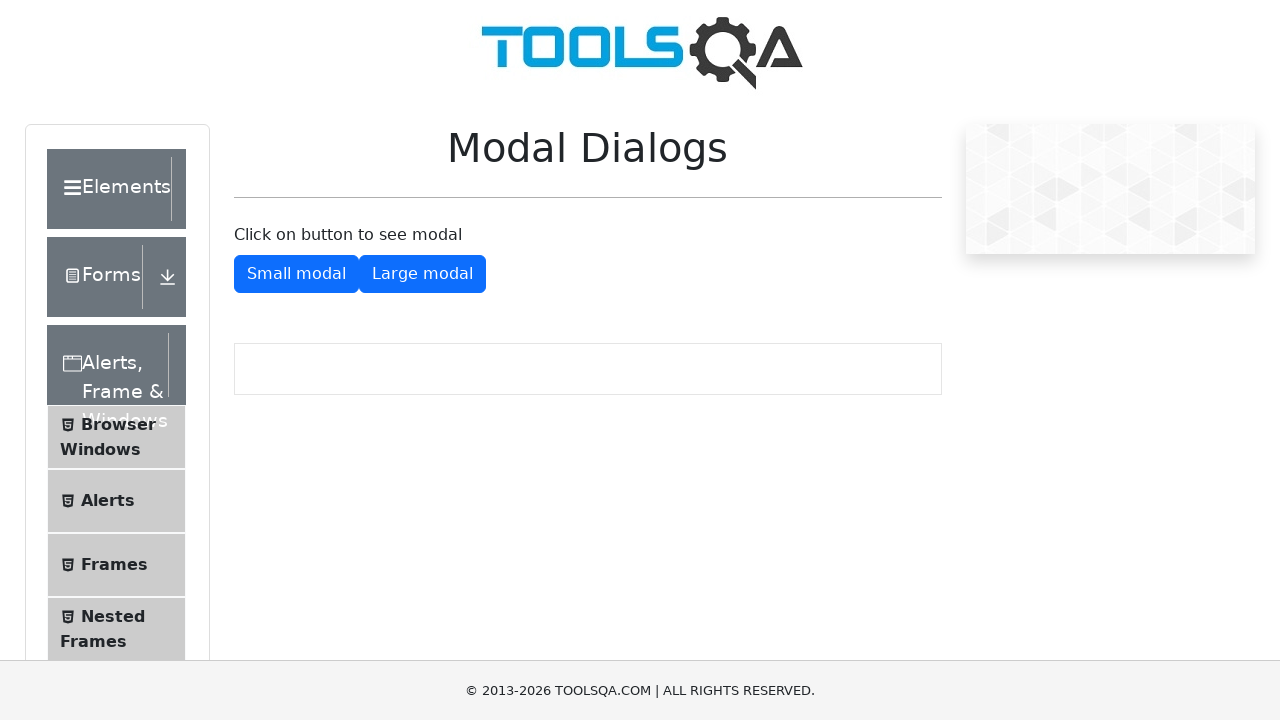